Tests dynamic loading by clicking a Start button and waiting for both the loading icon to disappear and the content to appear with extended timeout (10 seconds).

Starting URL: https://automationfc.github.io/dynamic-loading/

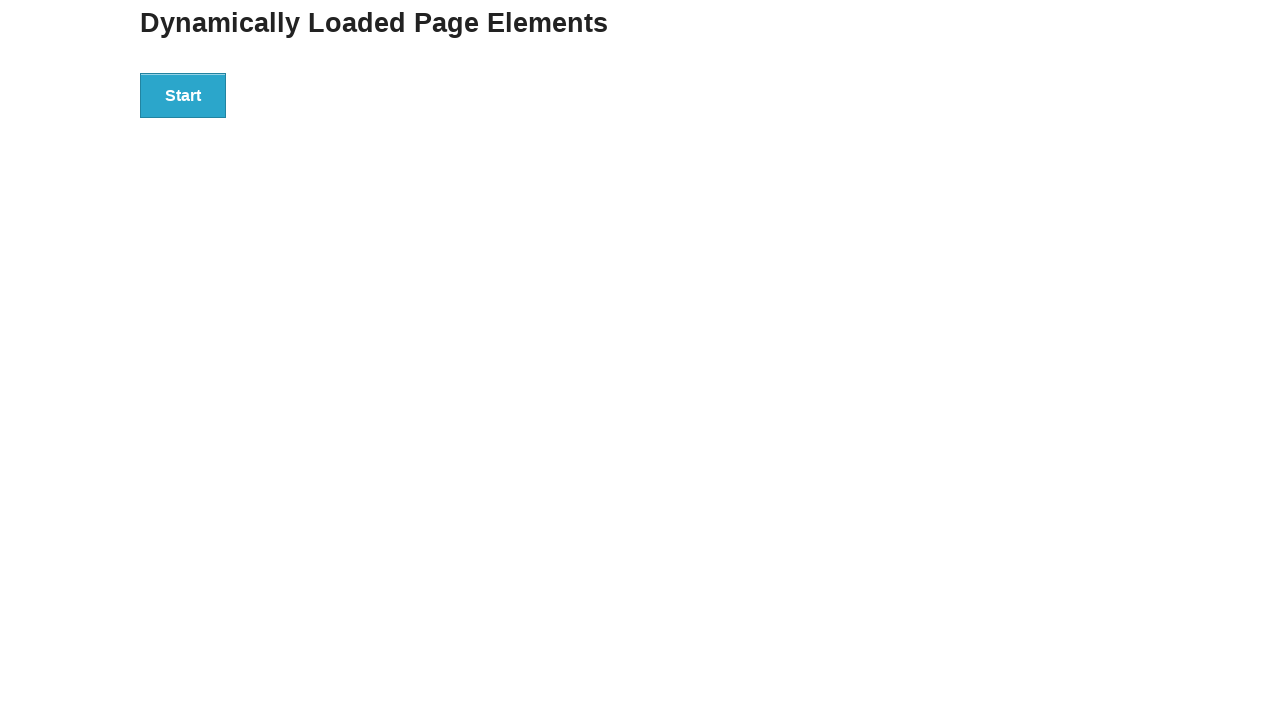

Clicked Start button to initiate dynamic loading at (183, 95) on div#start button
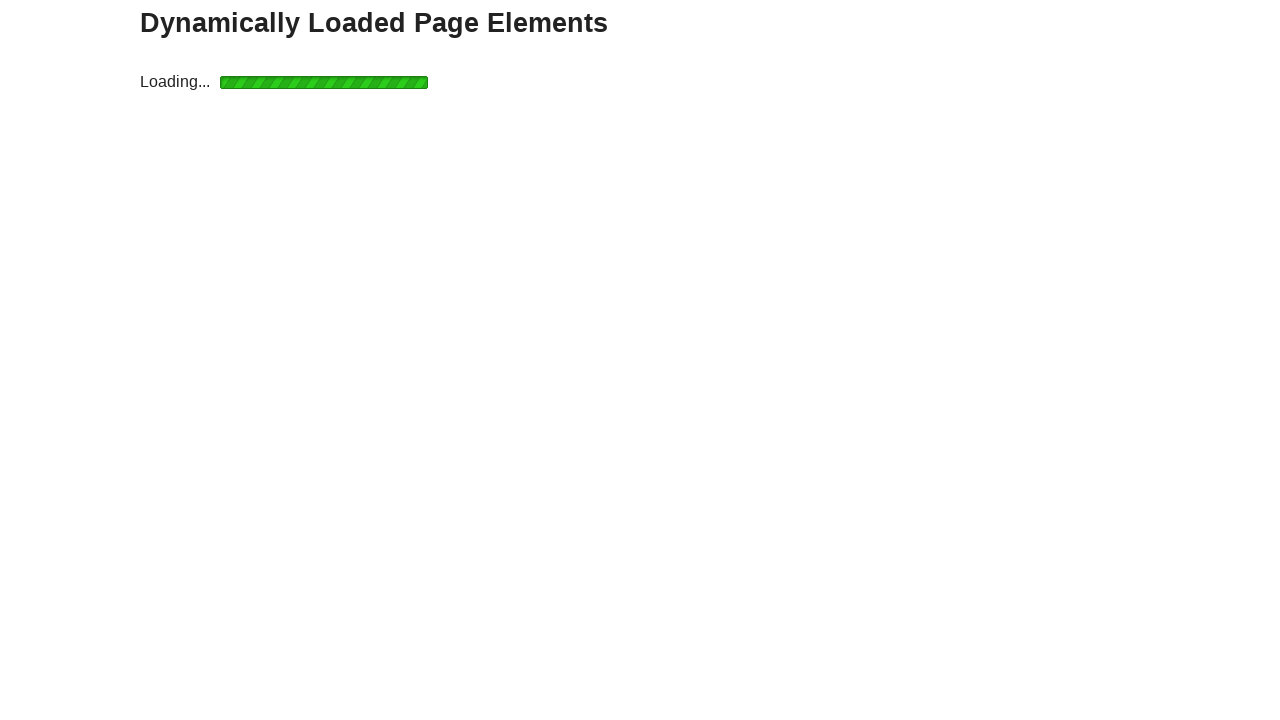

Finish text appeared after extended 10-second wait
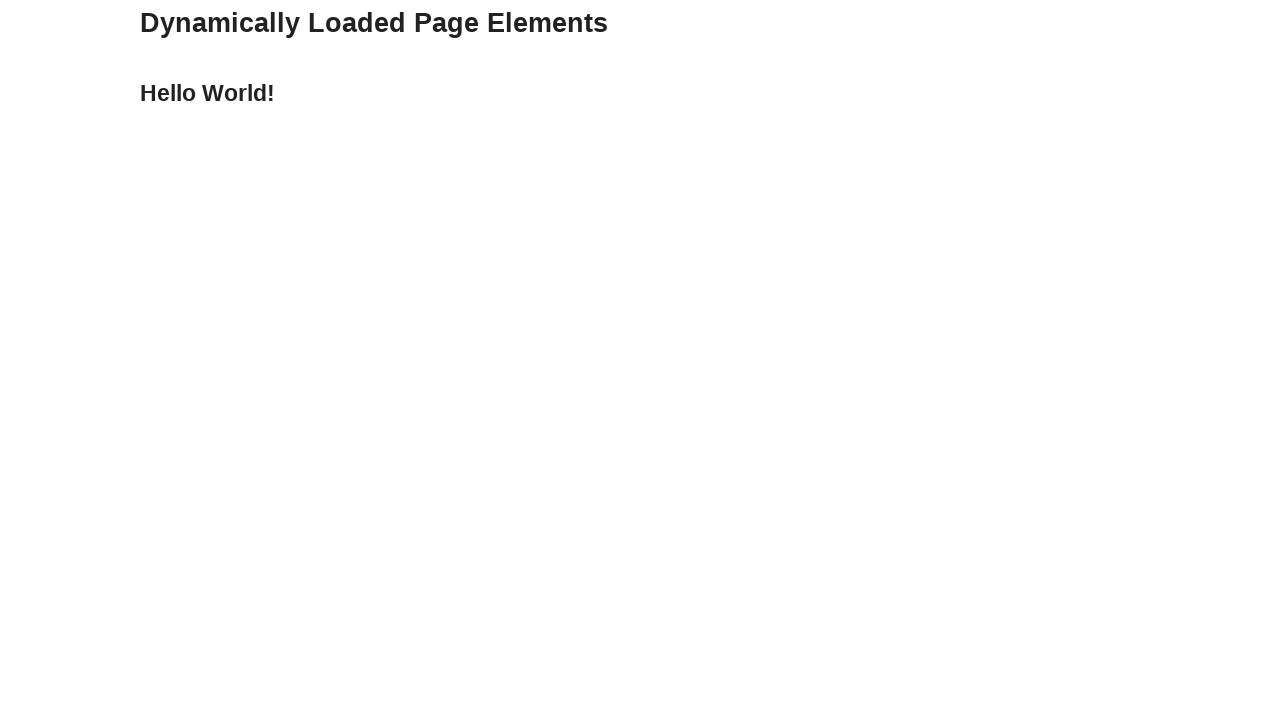

Loading icon disappeared
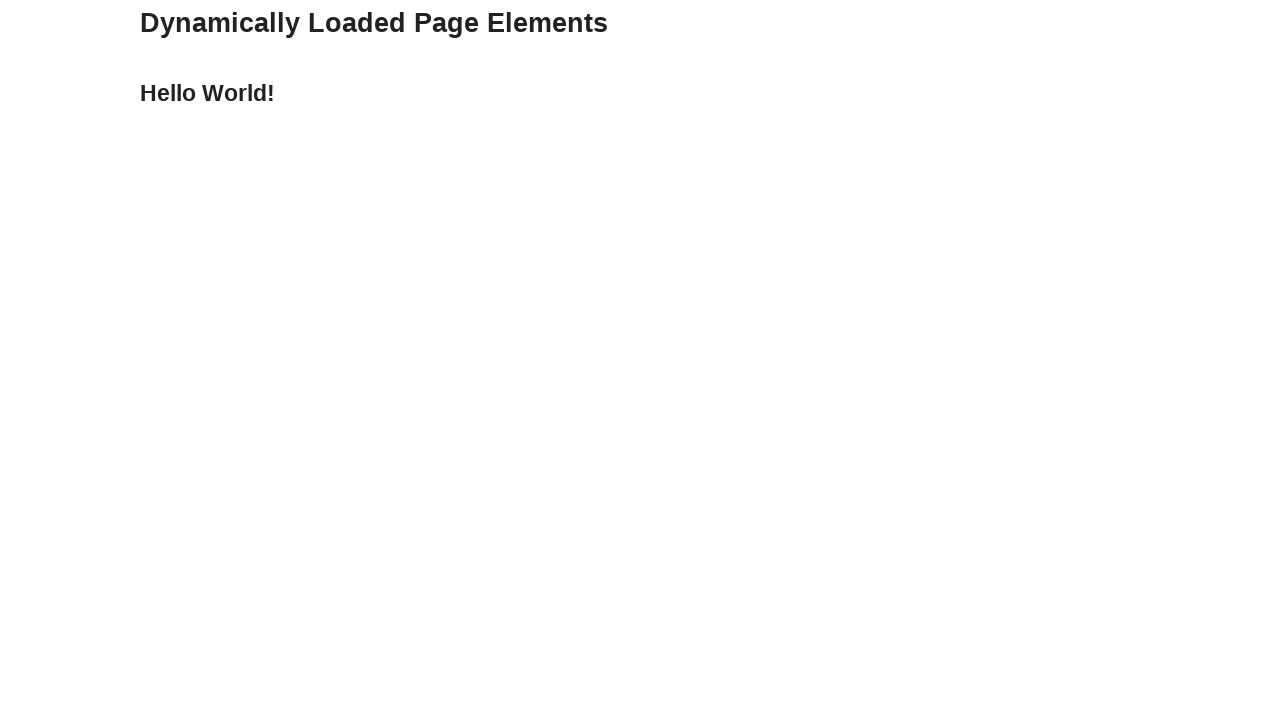

Verified that finish element is displayed
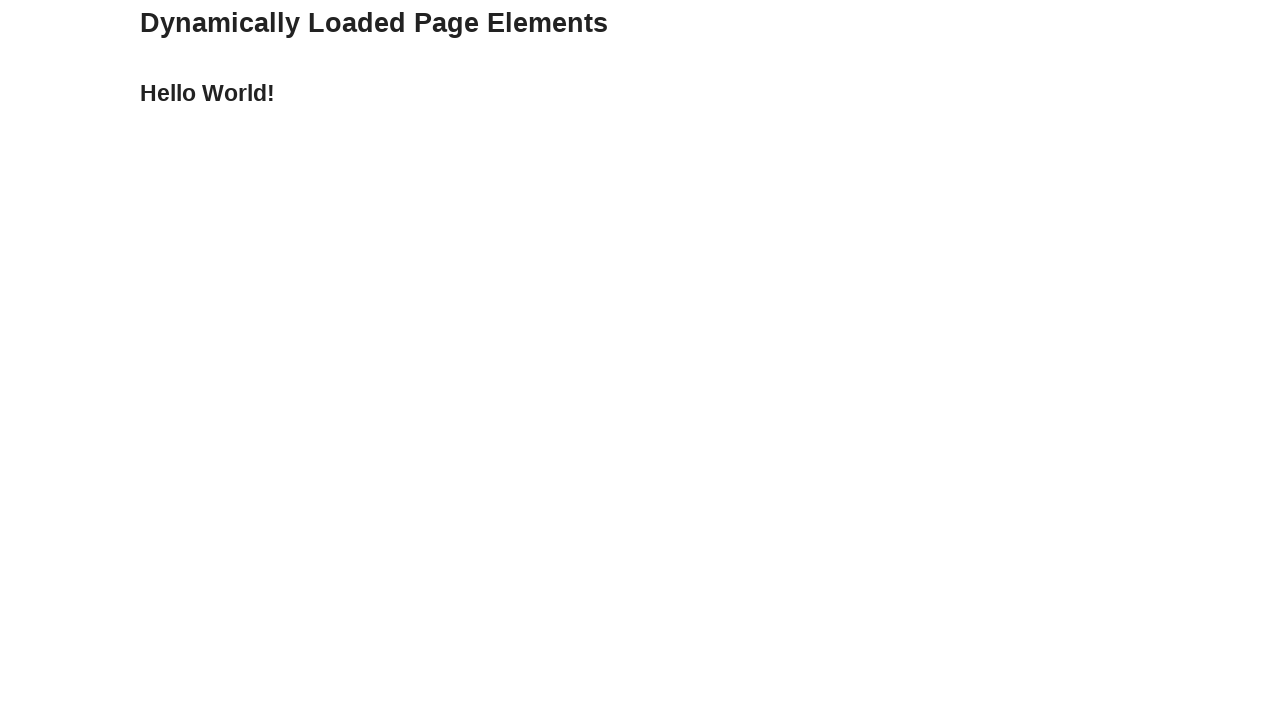

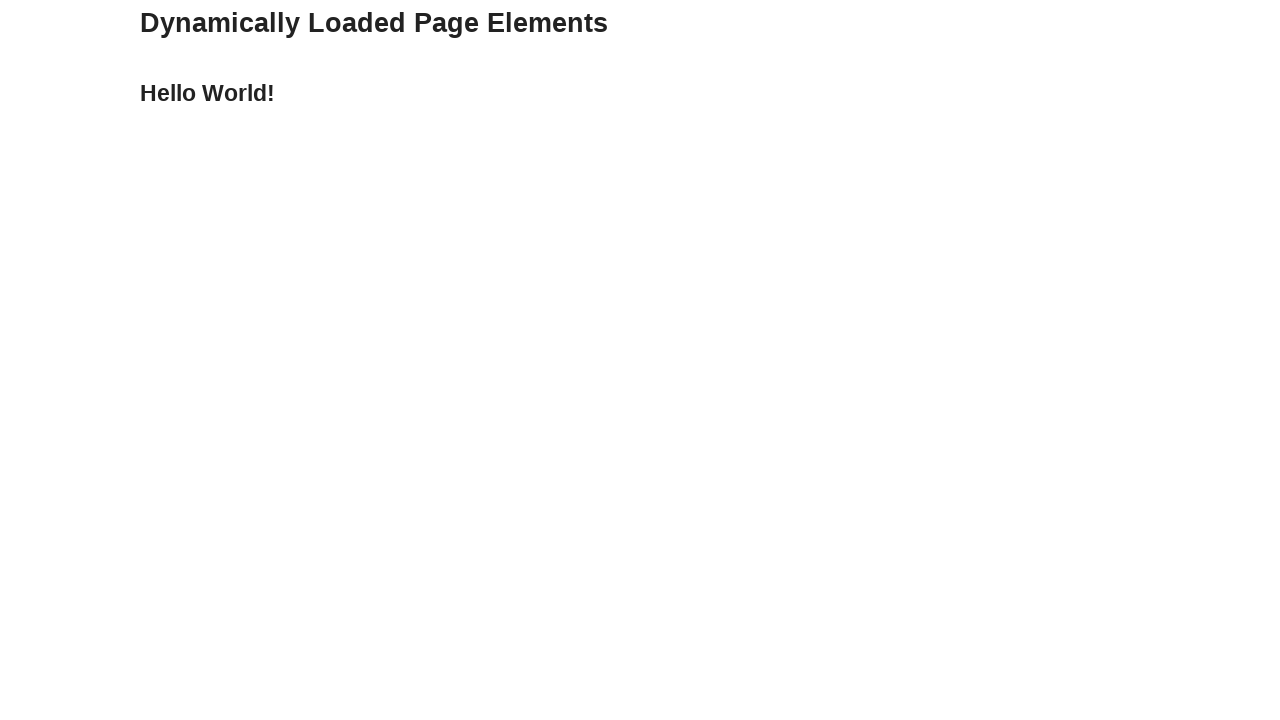